Verifies that a non-existent CSS selector is not present on the page

Starting URL: https://duckduckgo.com/

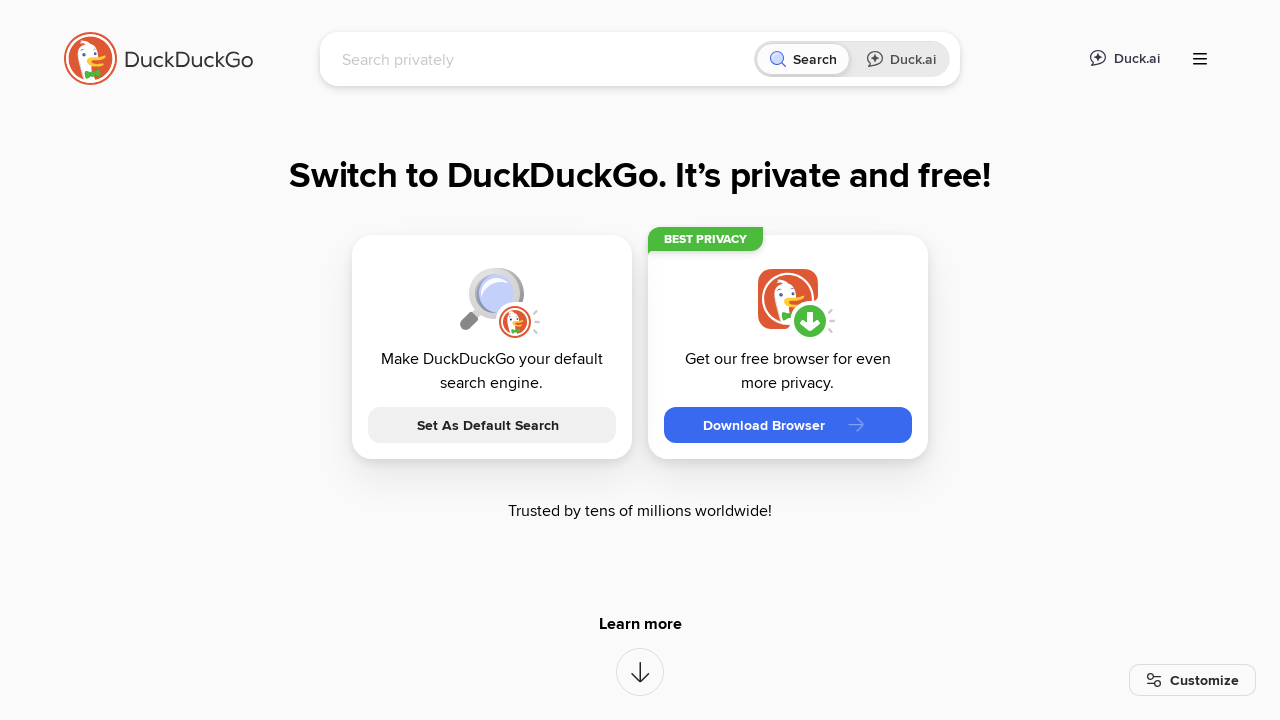

Non-existent CSS selector correctly not found on page
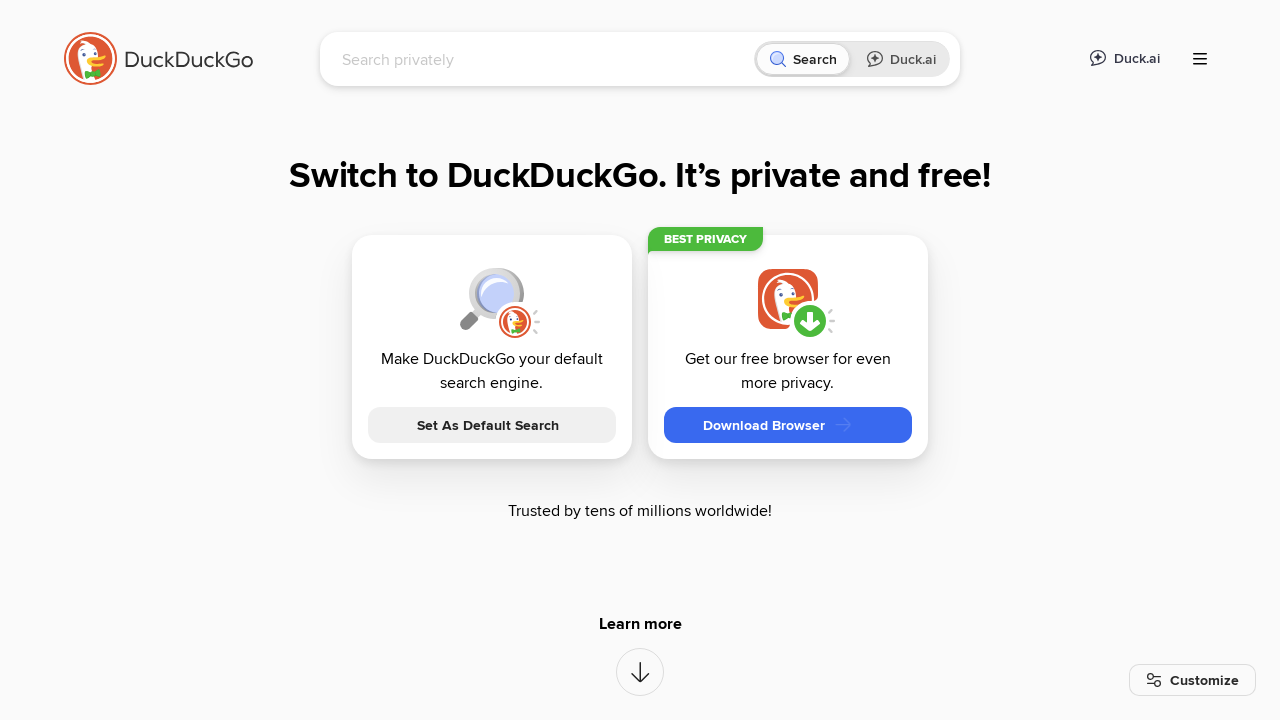

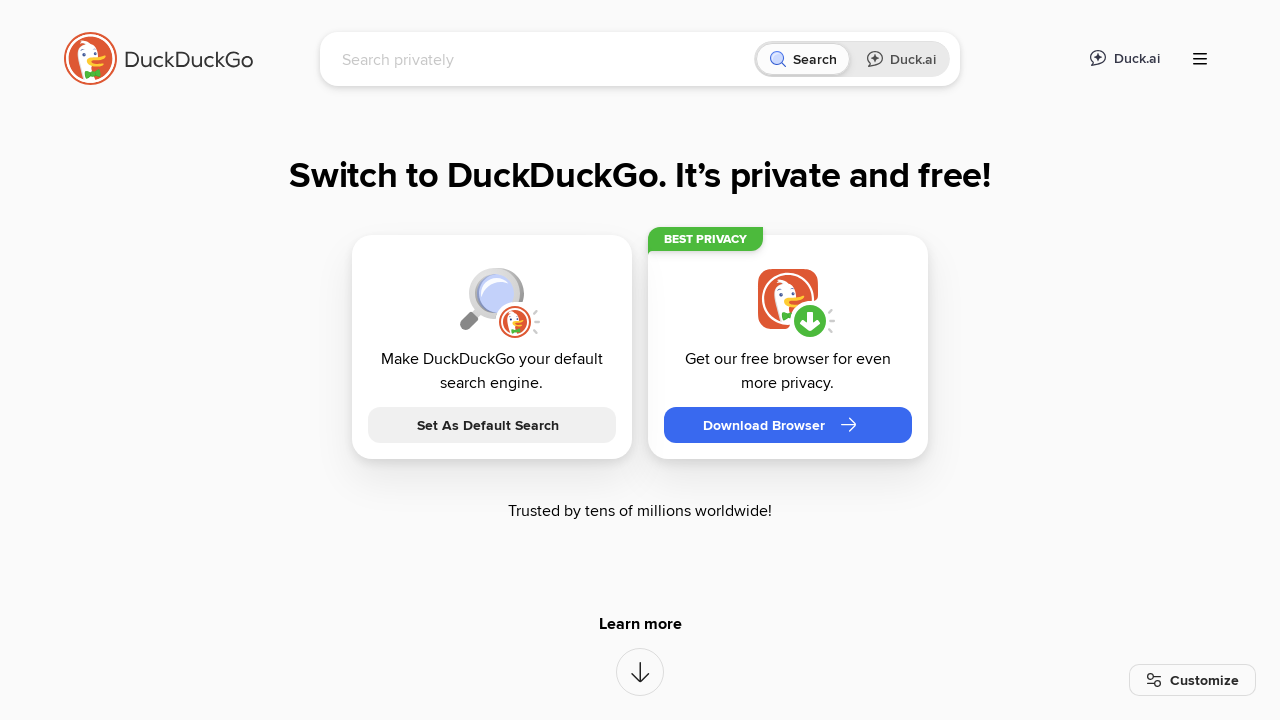